Tests checkbox interaction by selecting the Automation checkbox if not already selected, and clicking the Performance checkbox

Starting URL: https://artoftesting.com/samplesiteforselenium

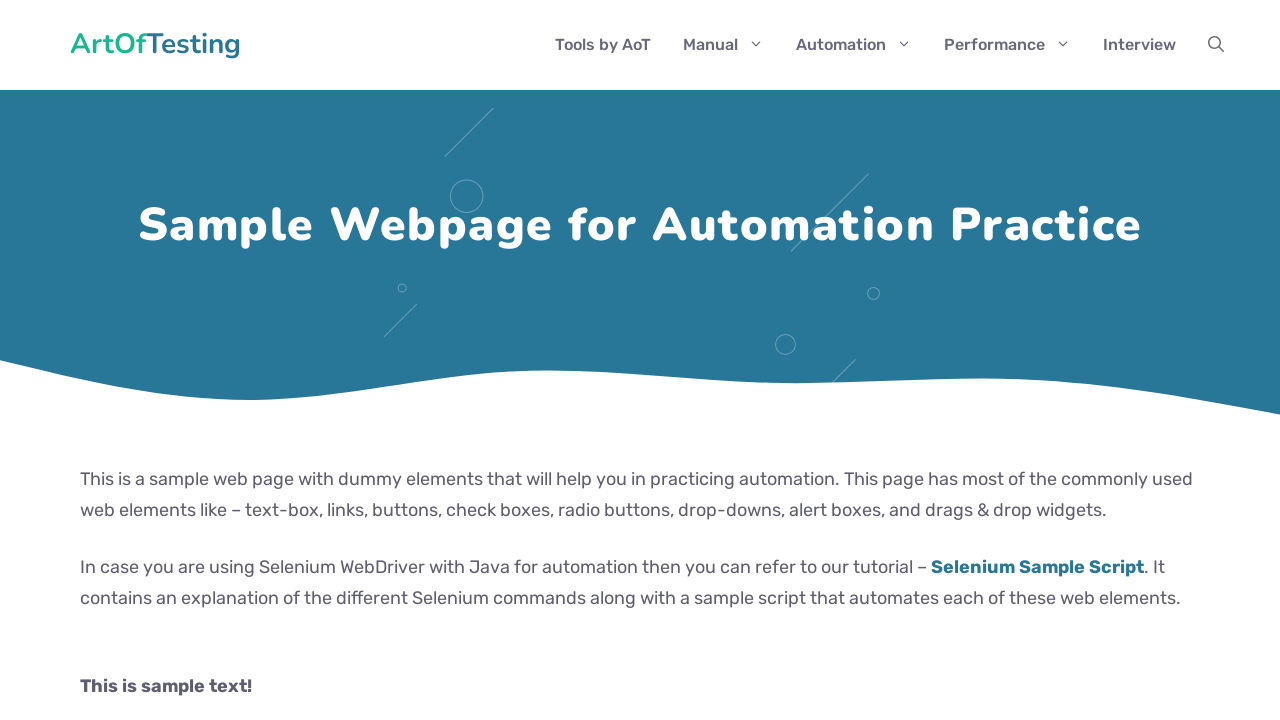

Located Automation checkbox
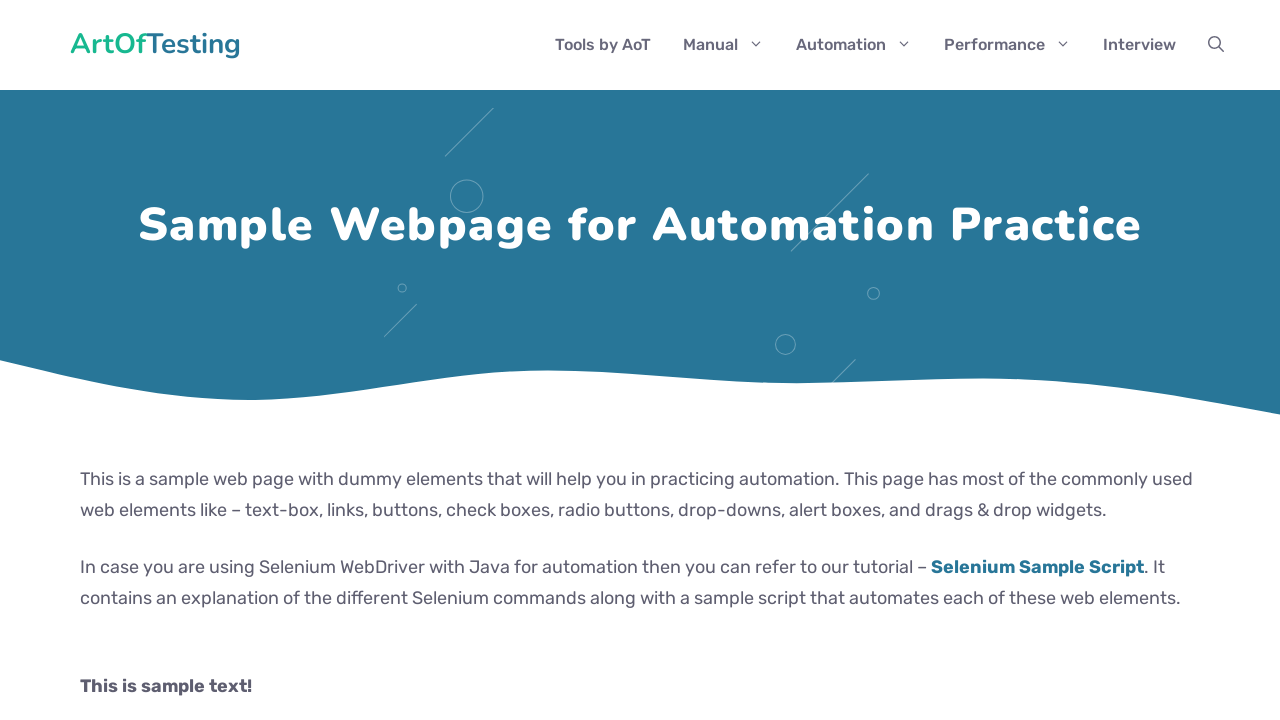

Checked Automation checkbox status
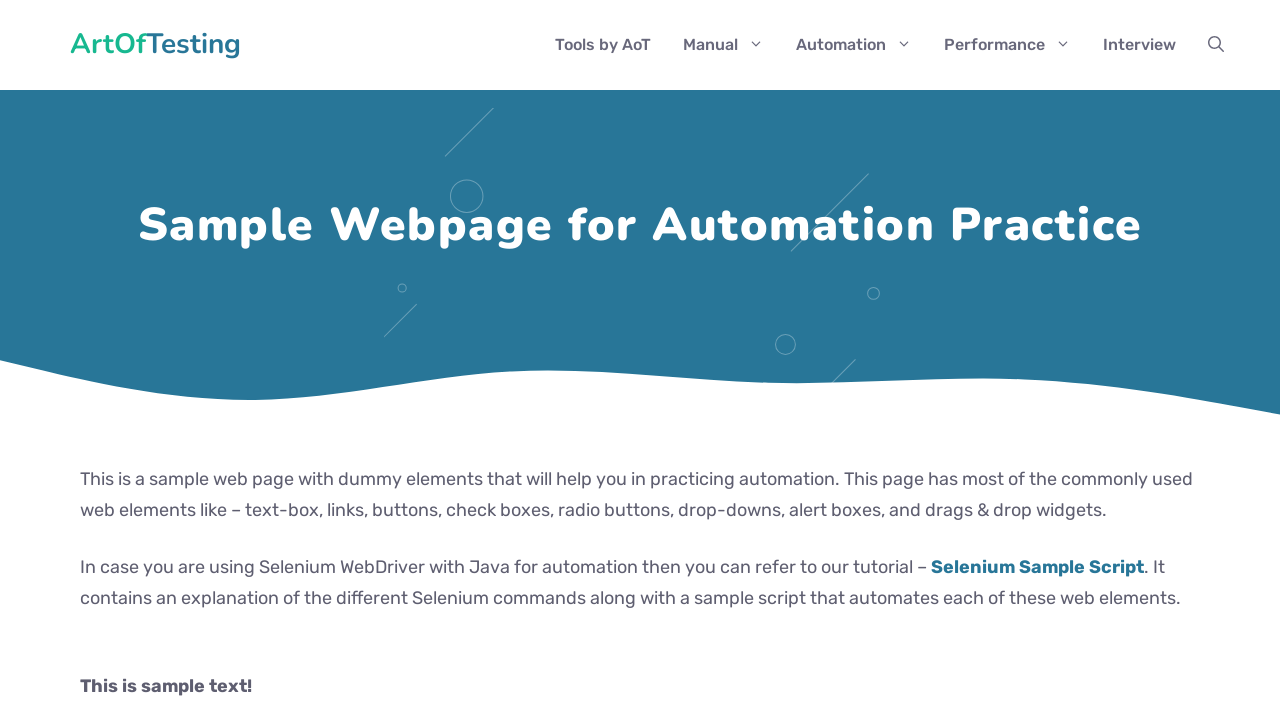

Clicked Automation checkbox to select it at (86, 360) on input[value='Automation']
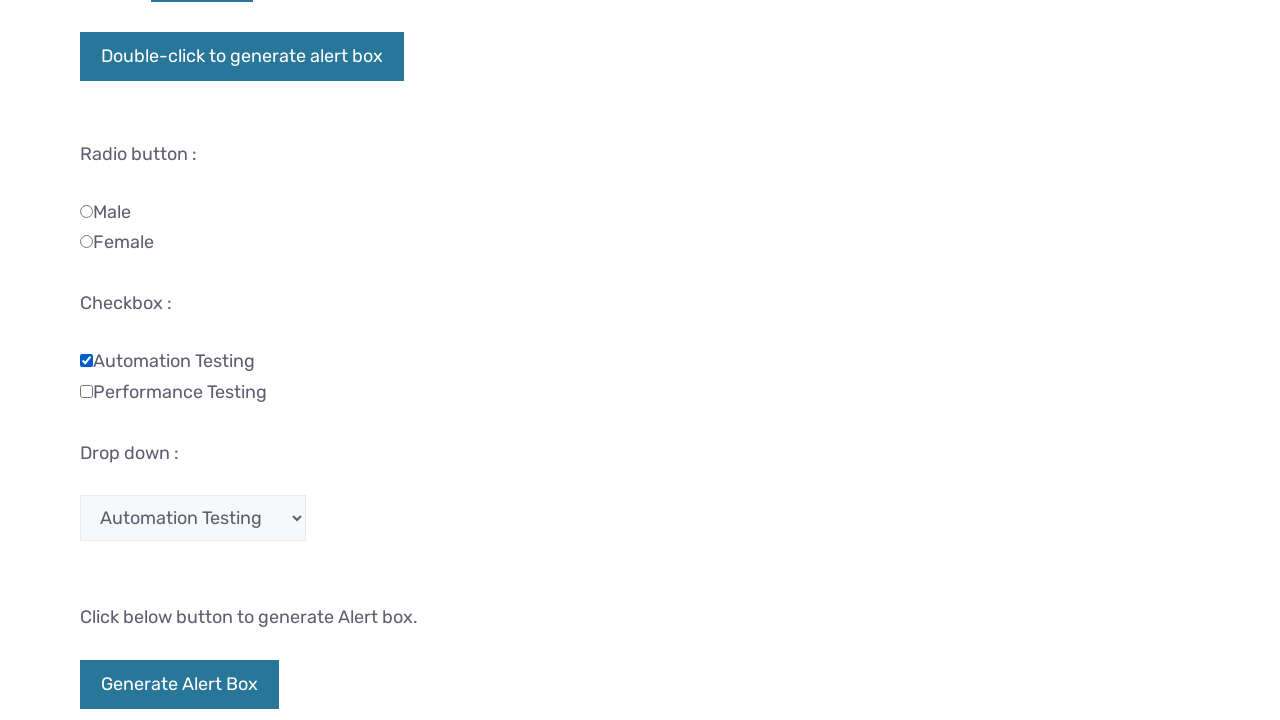

Clicked Performance checkbox at (86, 391) on input[value='Performance']
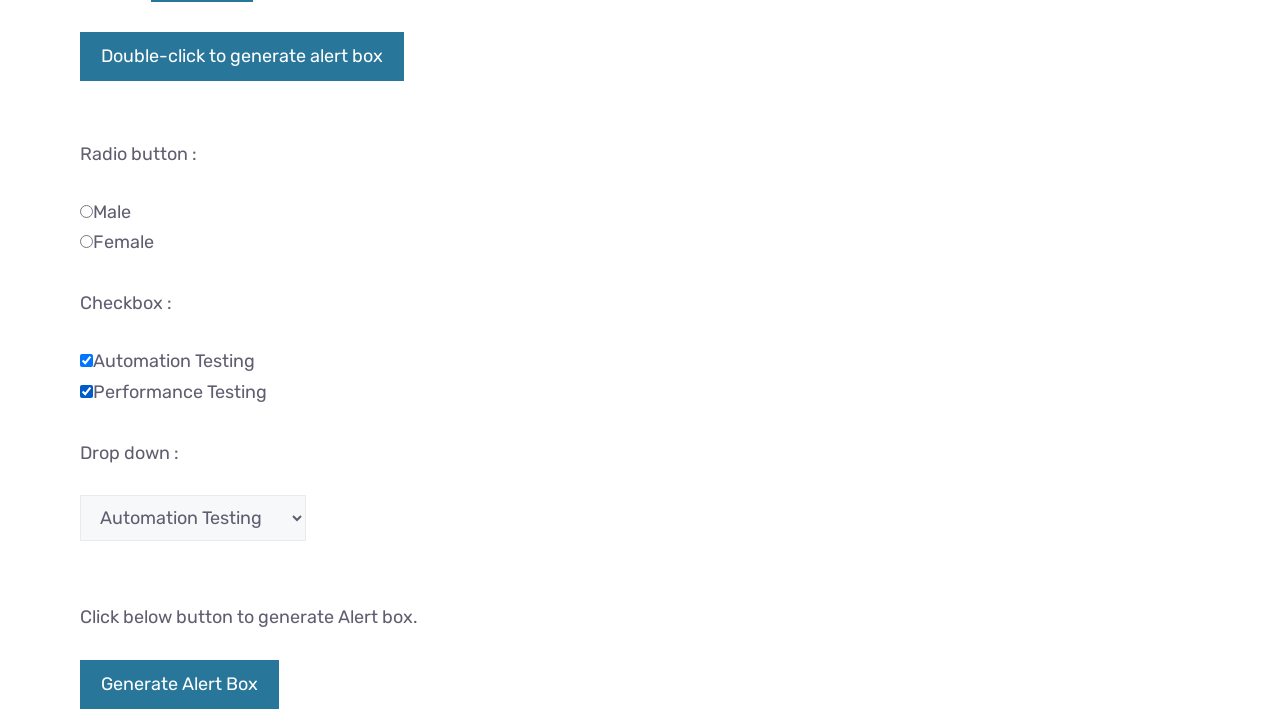

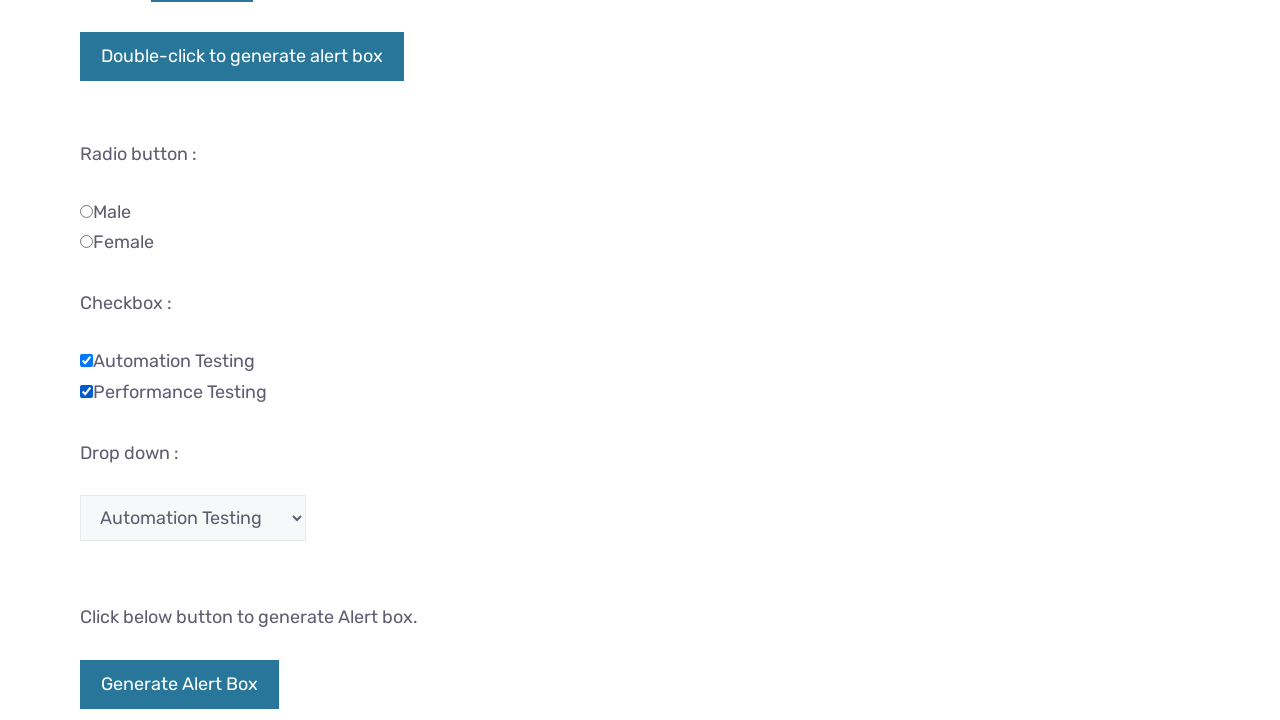